Tests the add/remove elements functionality by clicking the "Add Element" button twice to add two elements, then clicking one "Delete" button to remove one element, and verifying that only one element remains.

Starting URL: https://the-internet.herokuapp.com/add_remove_elements/

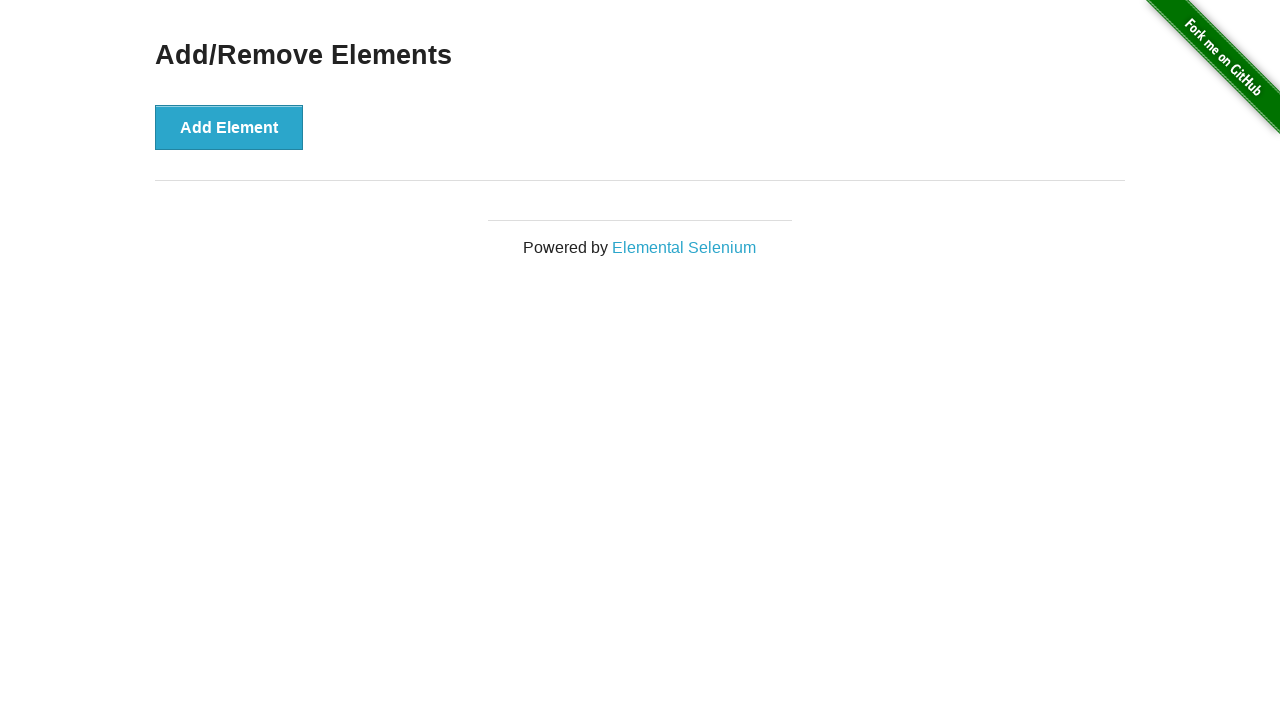

Clicked 'Add Element' button to add first element at (229, 127) on xpath=//button[text()='Add Element']
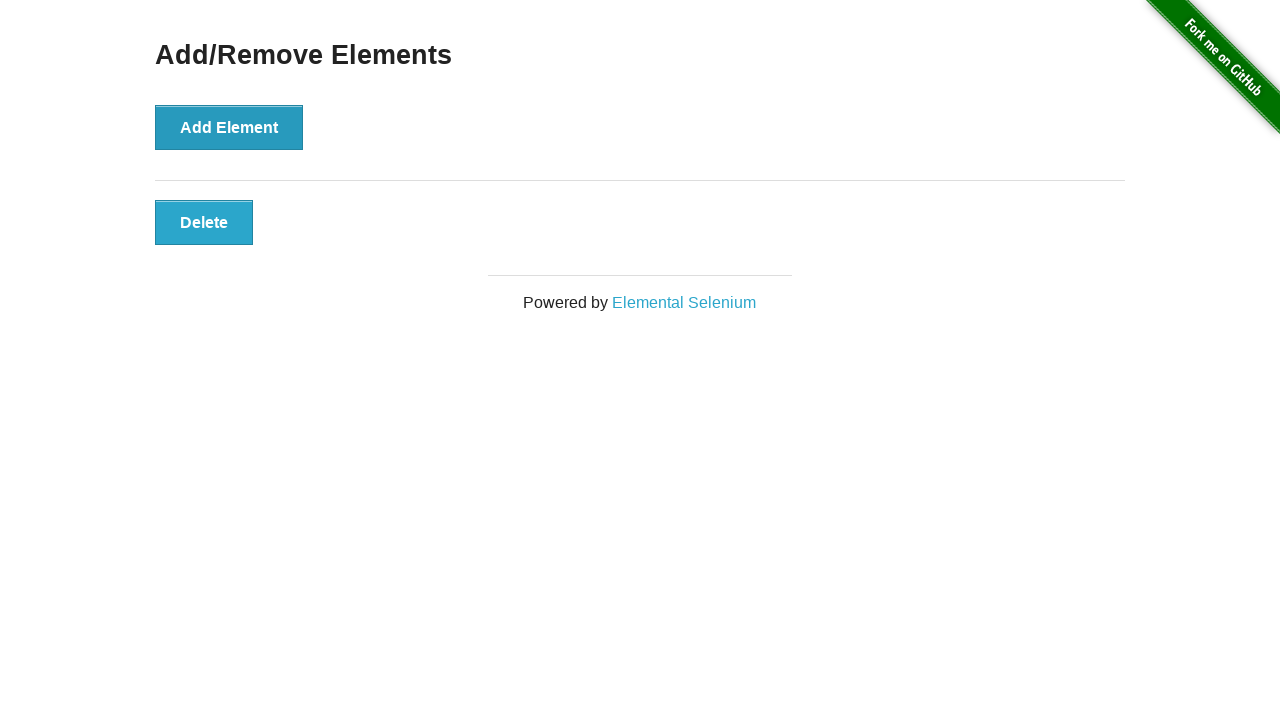

Clicked 'Add Element' button to add second element at (229, 127) on xpath=//button[text()='Add Element']
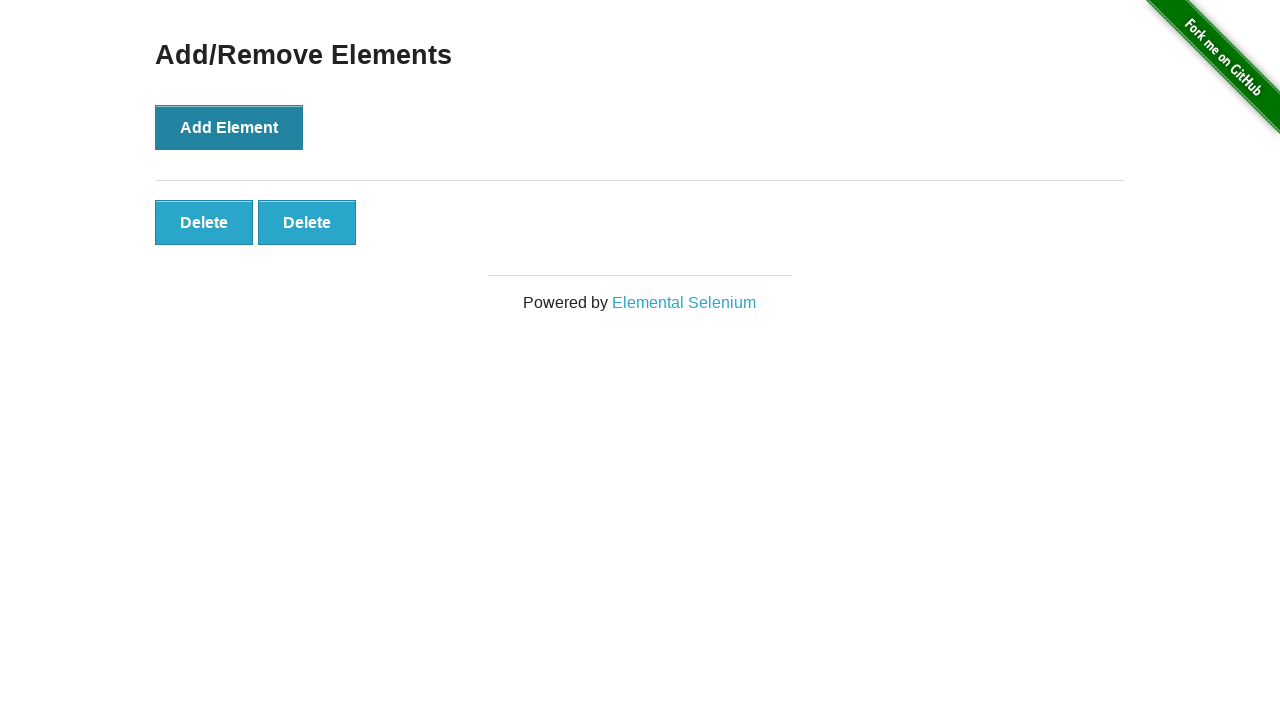

Clicked 'Delete' button to remove one element at (204, 222) on xpath=//div/button[@class='added-manually']
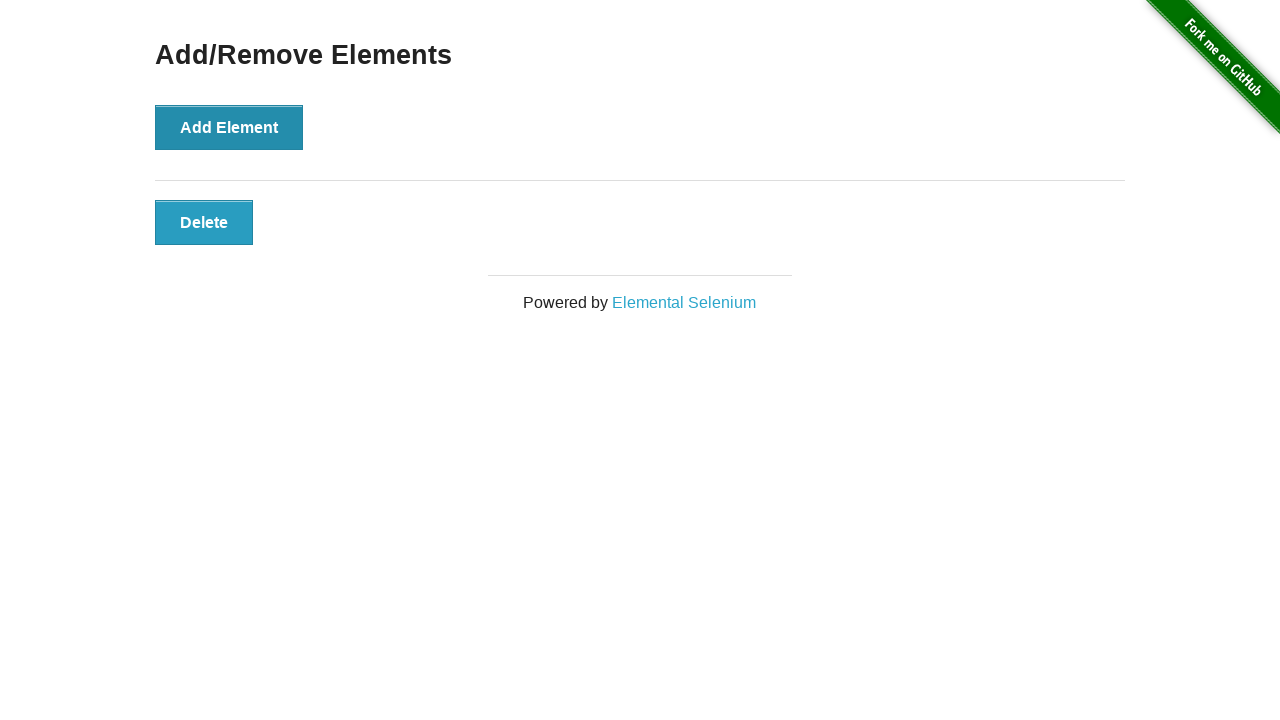

Verified that only one element remains on the page
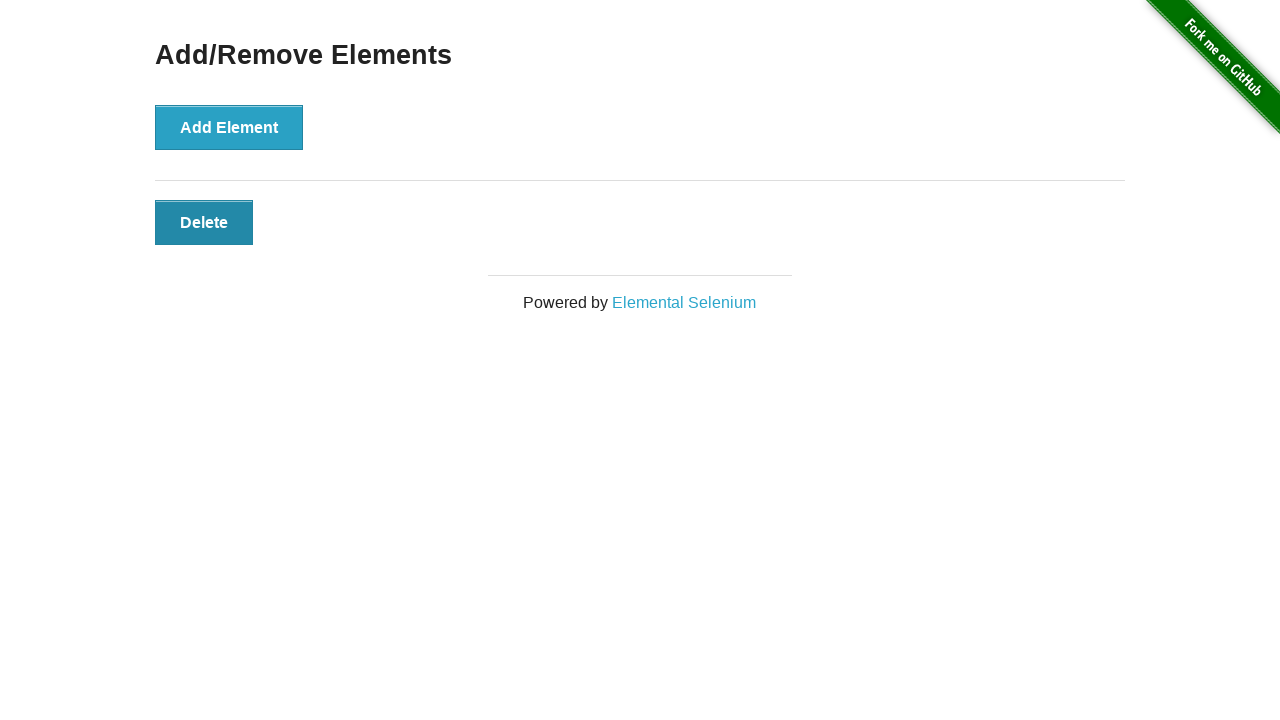

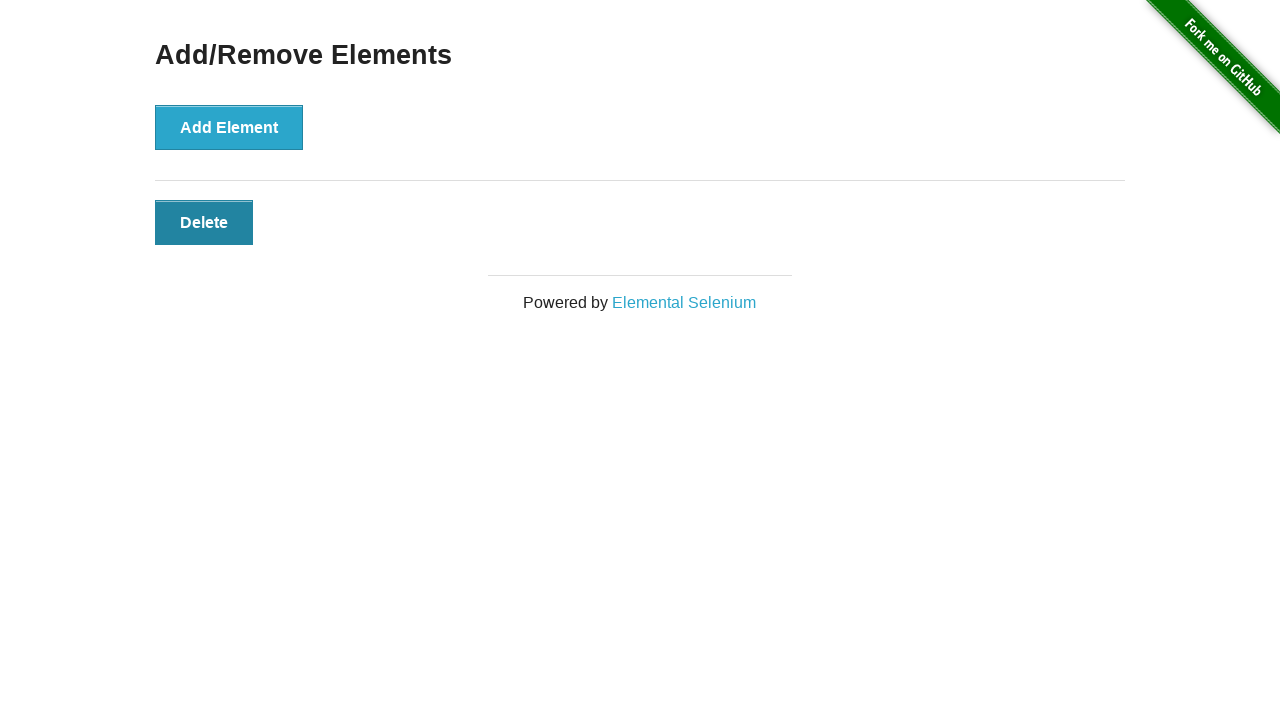